Tests that pressing Escape cancels editing

Starting URL: https://demo.playwright.dev/todomvc

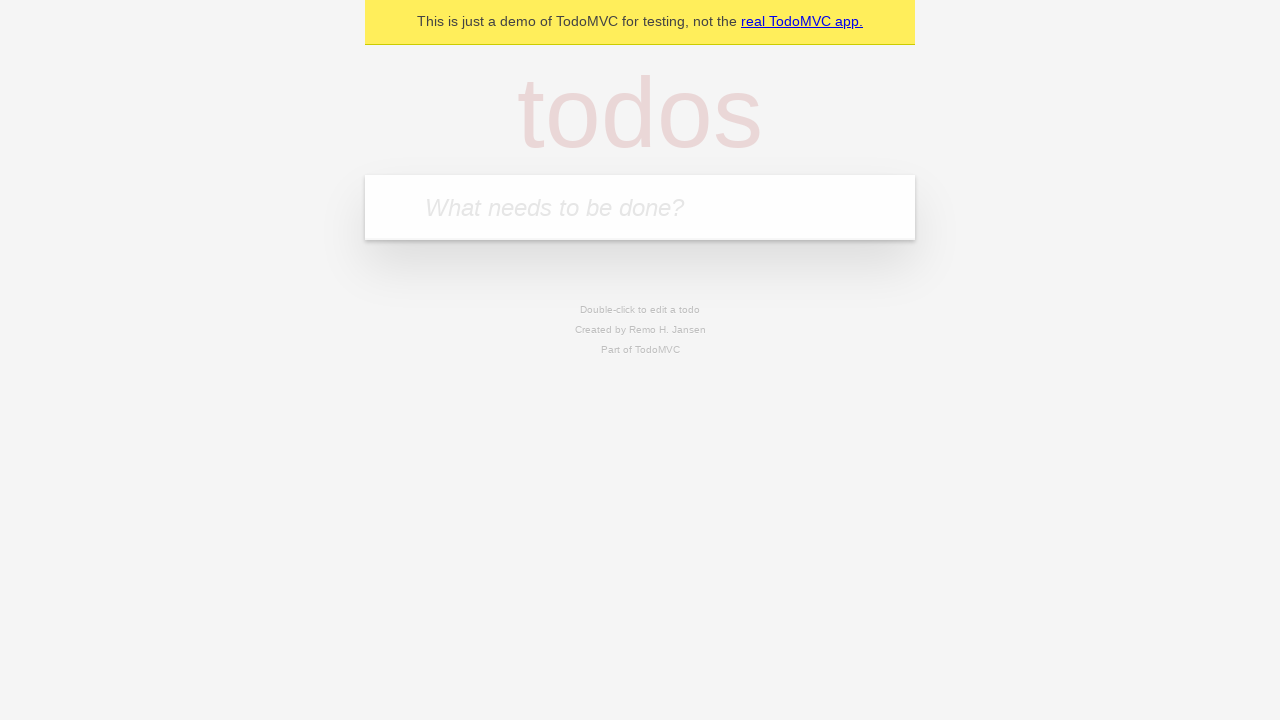

Filled new todo field with 'buy some cheese' on .new-todo
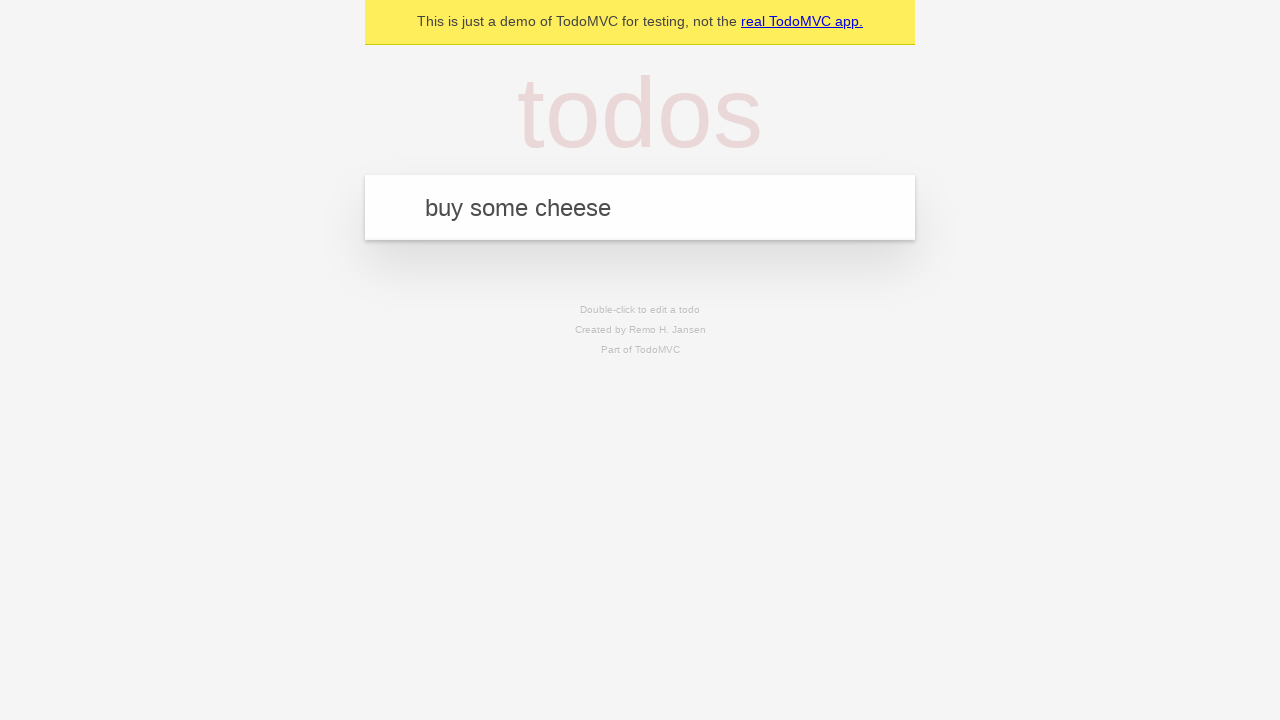

Pressed Enter to create first todo on .new-todo
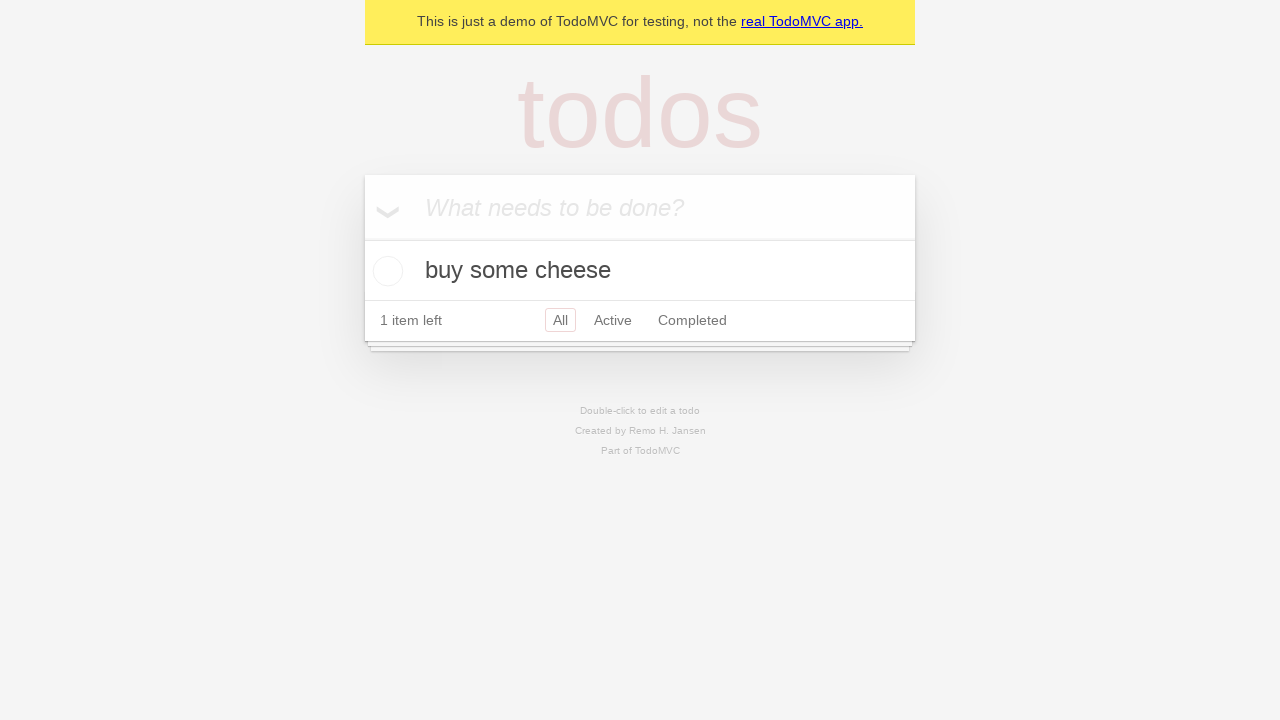

Filled new todo field with 'feed the cat' on .new-todo
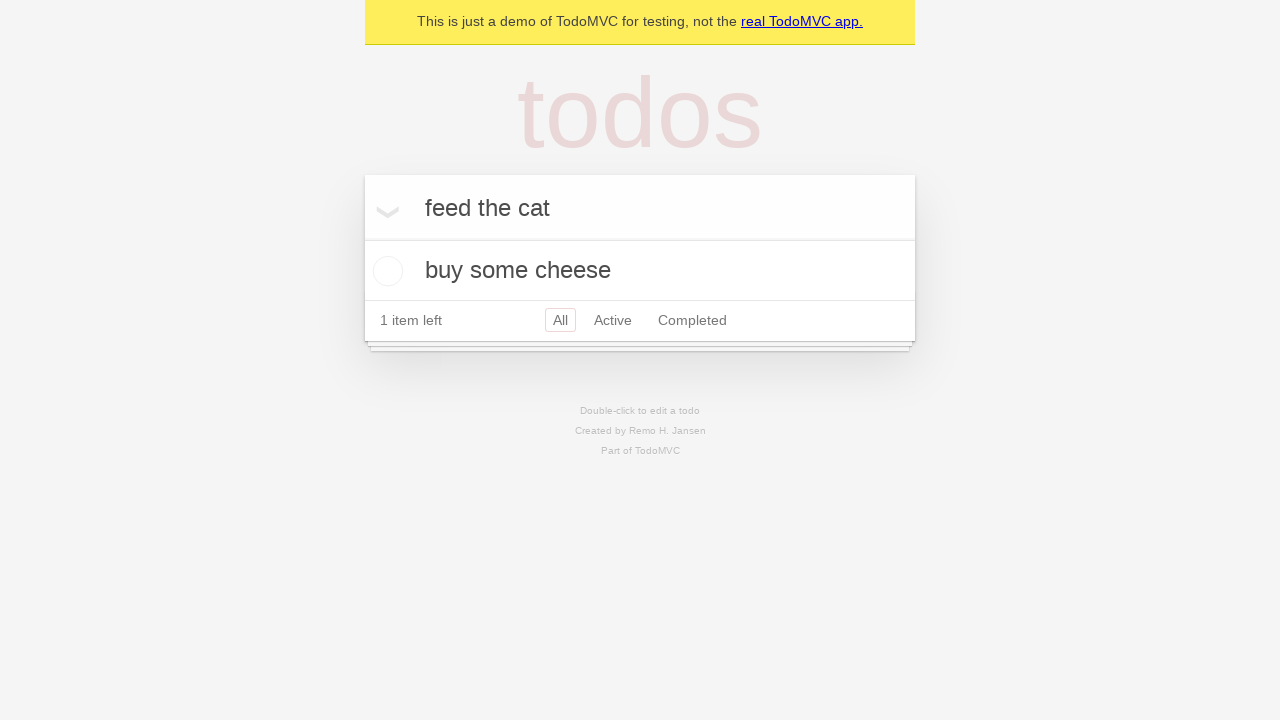

Pressed Enter to create second todo on .new-todo
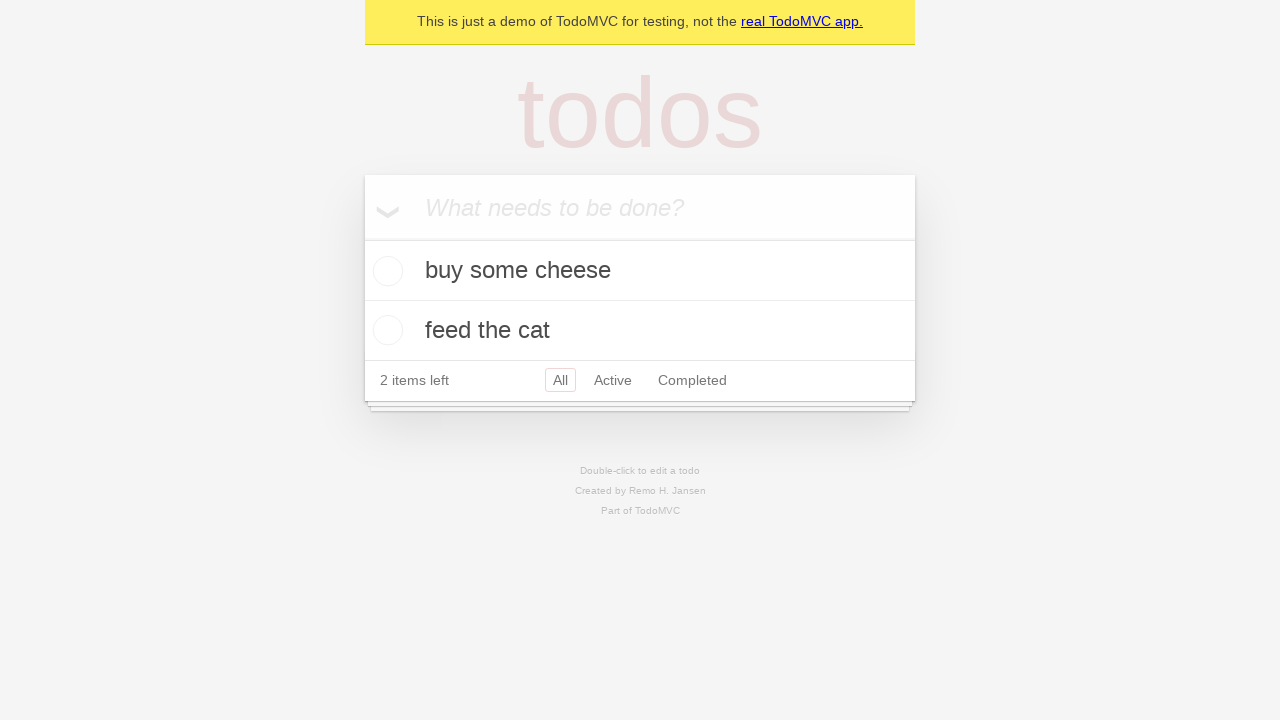

Filled new todo field with 'book a doctors appointment' on .new-todo
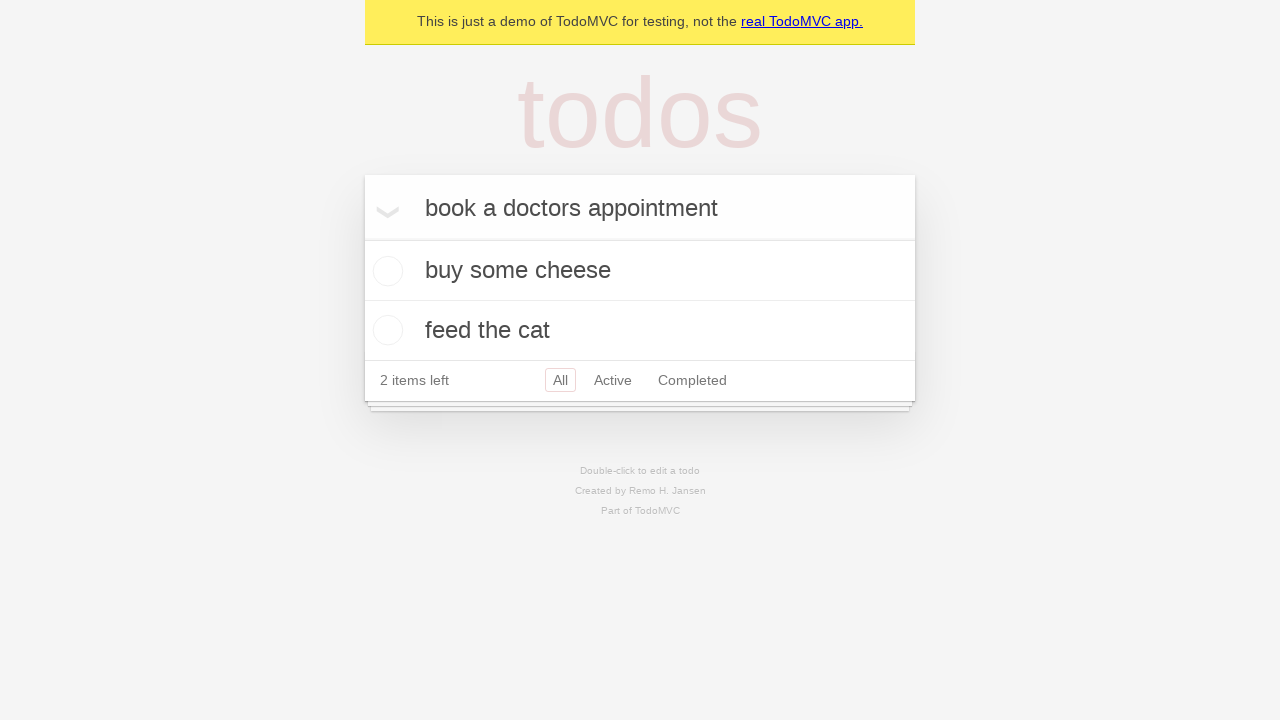

Pressed Enter to create third todo on .new-todo
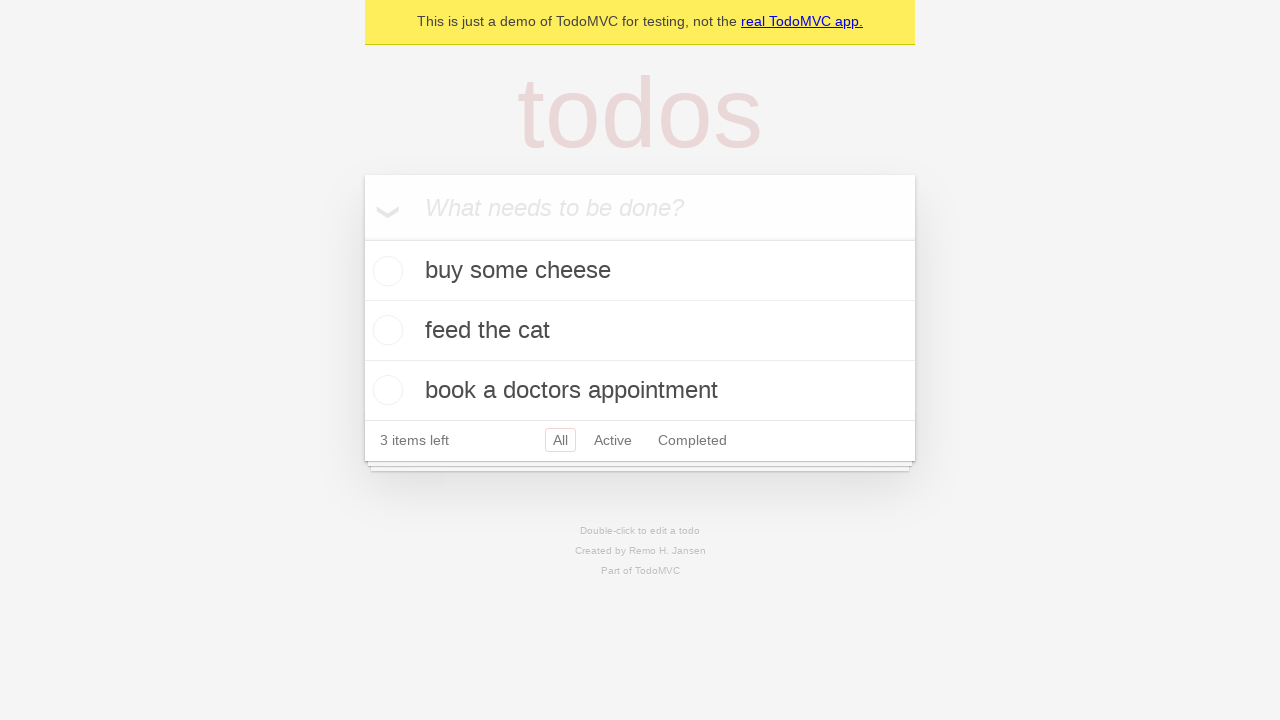

Double-clicked second todo to enter edit mode at (640, 330) on .todo-list li:nth-child(2) label
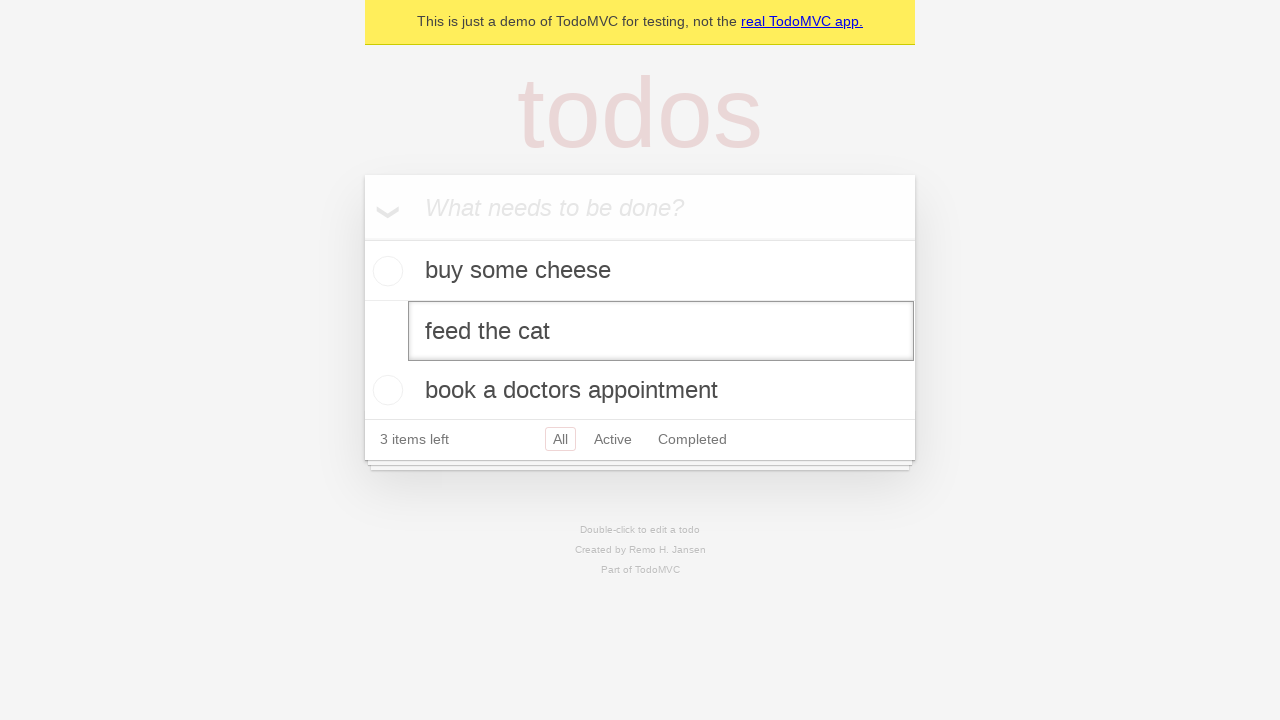

Pressed Escape to cancel editing the second todo on .todo-list li:nth-child(2) .edit
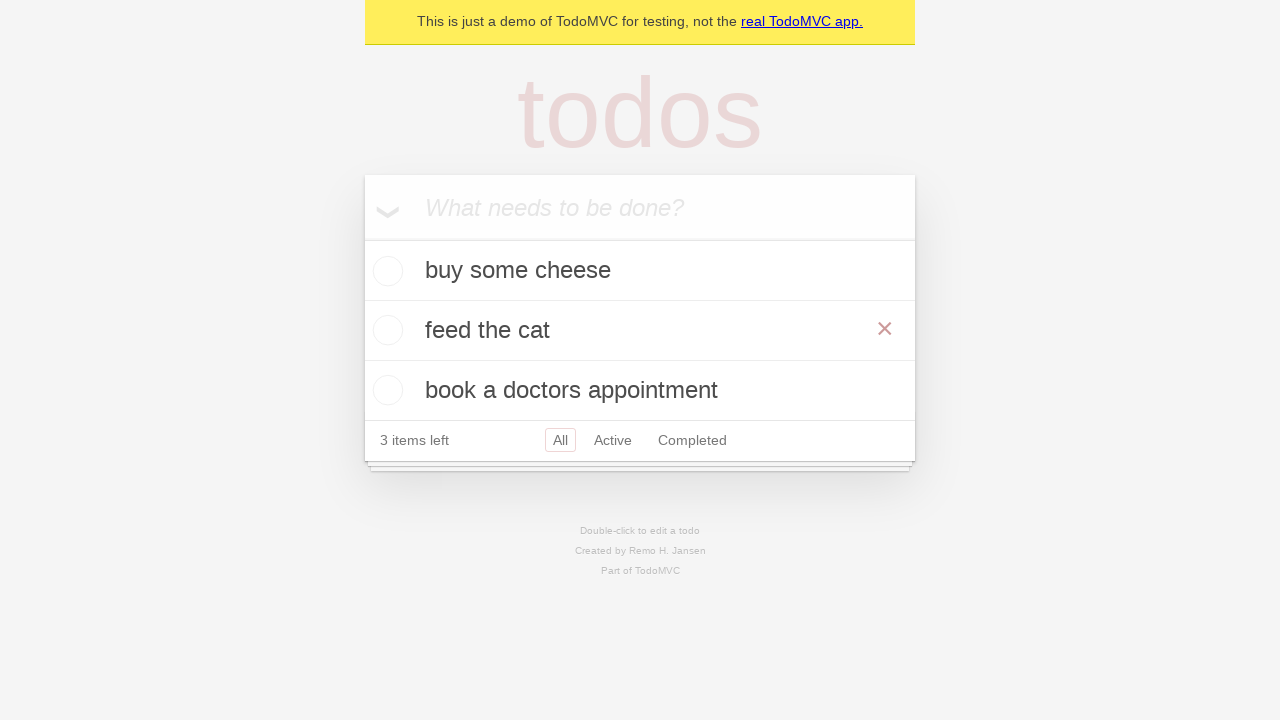

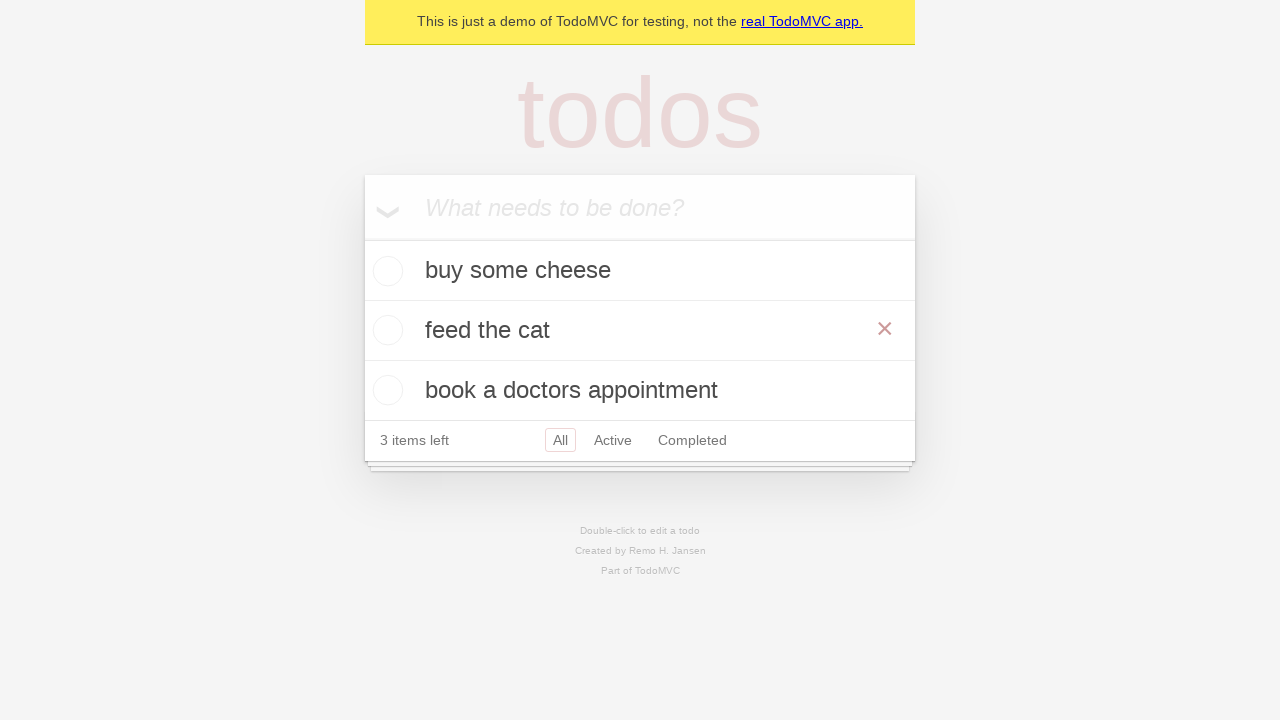